Tests dynamic loading functionality by clicking a start button and verifying that "Hello World!" text appears after loading completes

Starting URL: https://automationfc.github.io/dynamic-loading/

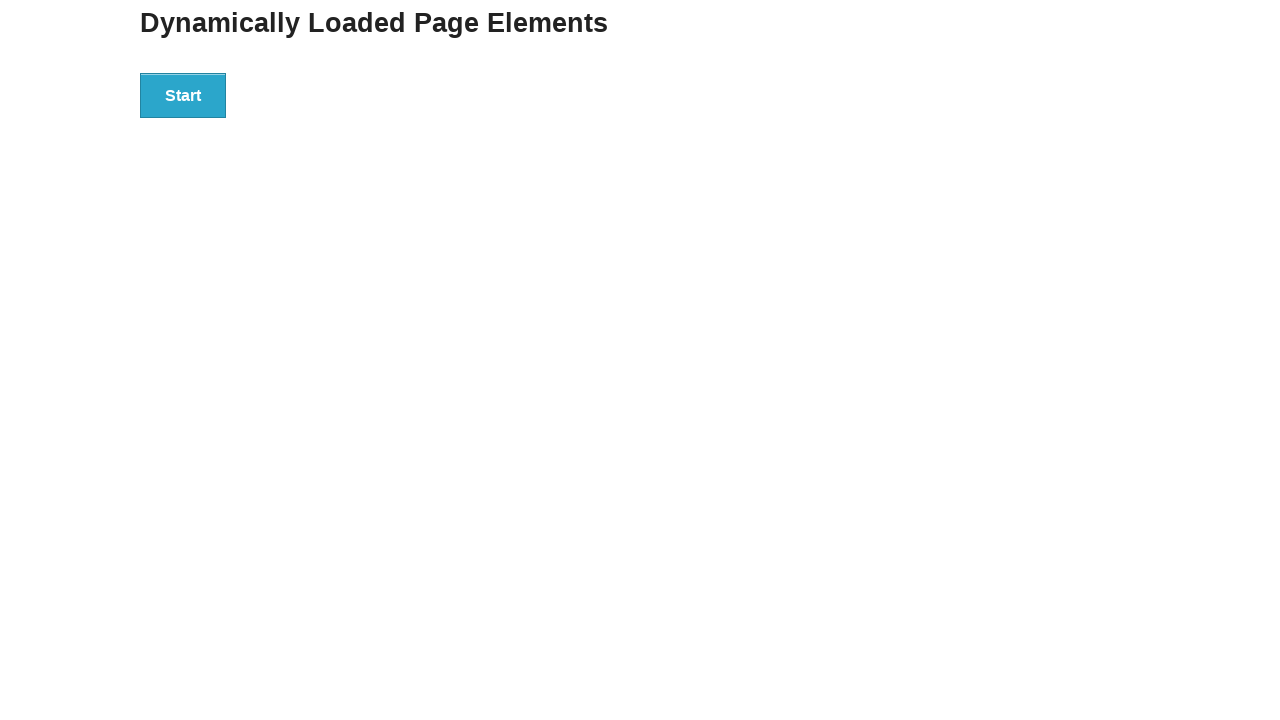

Clicked the start button to trigger dynamic loading at (183, 95) on div#start > button
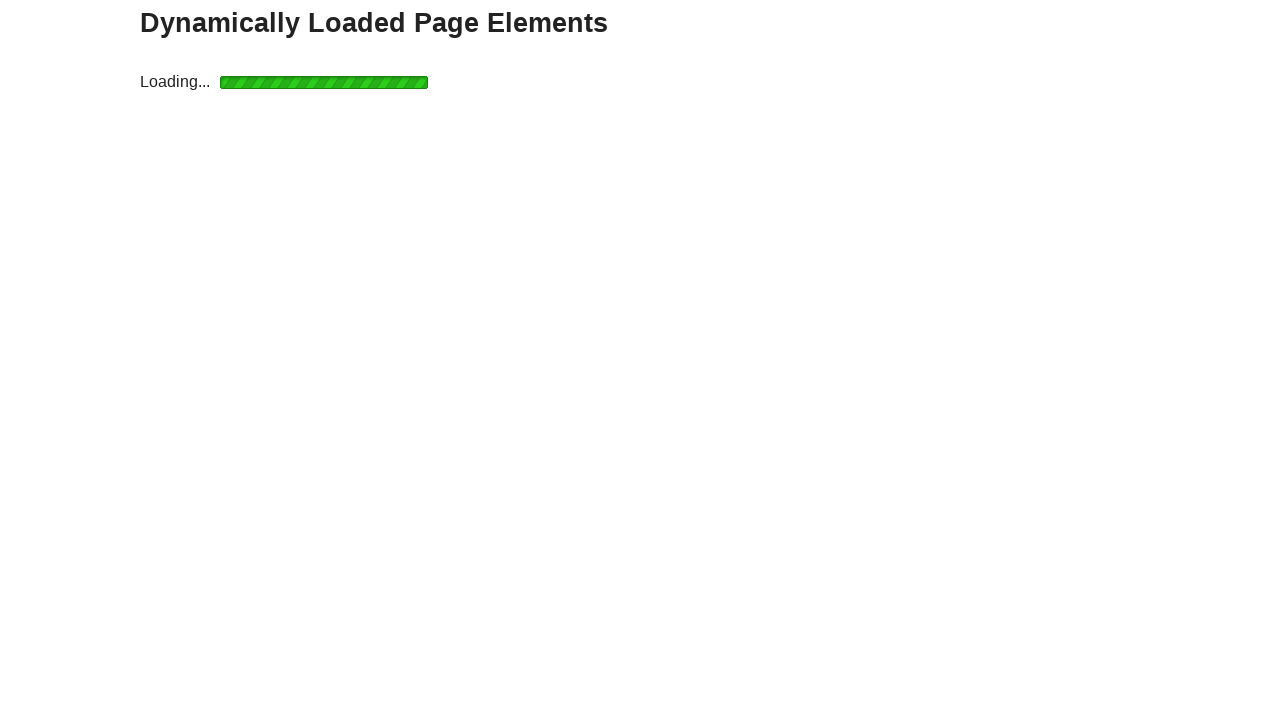

Verified 'Hello World!' text appeared after loading completed
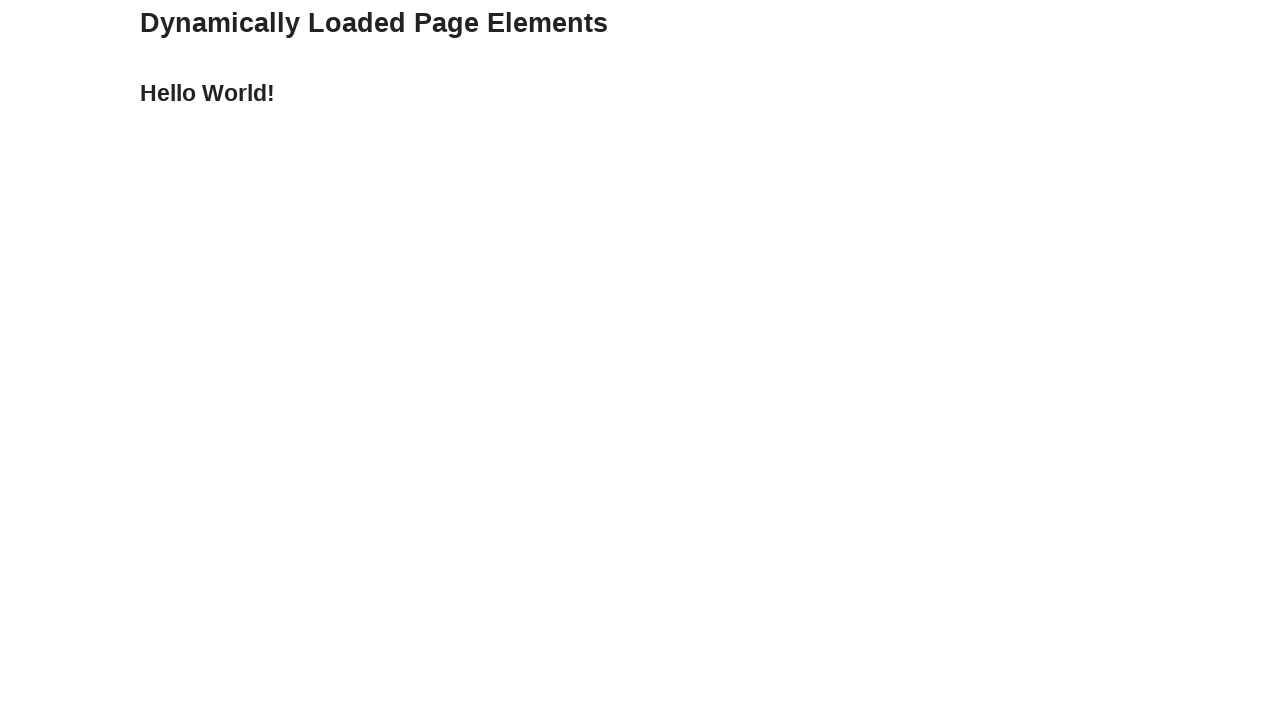

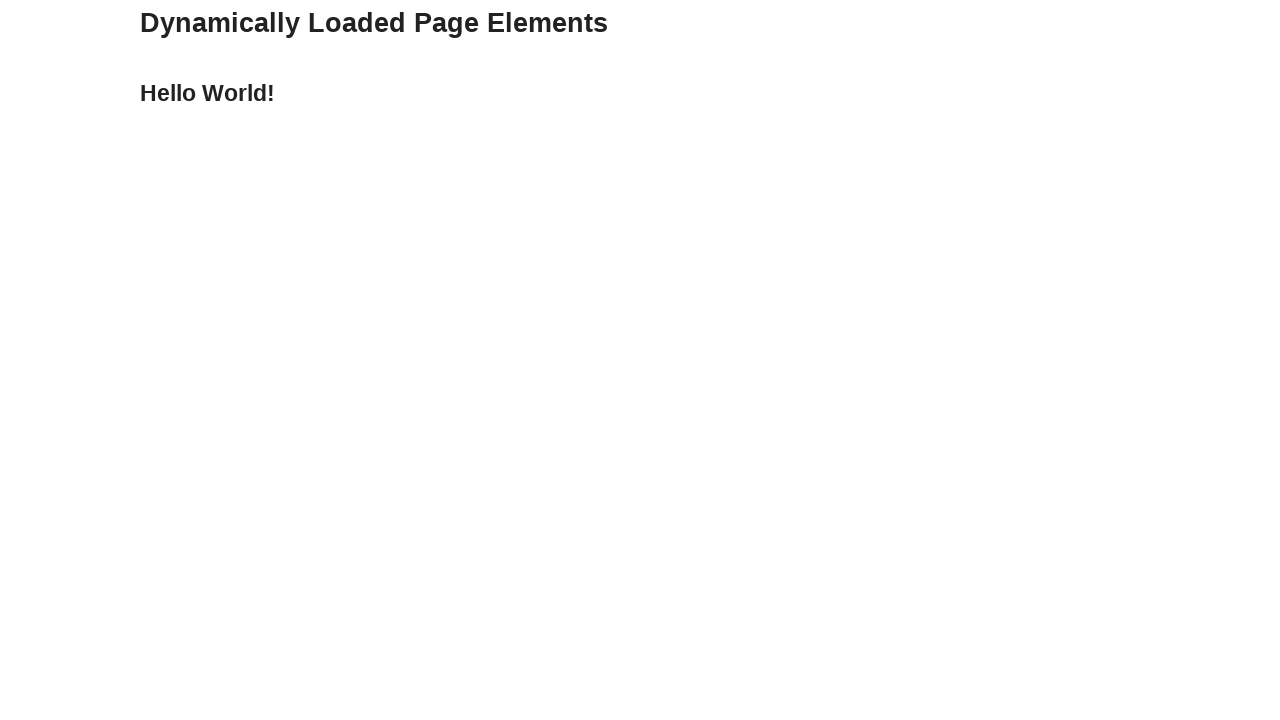